Tests page scrolling functionality by scrolling to the bottom of the OrangeHRM homepage and verifying the scroll position

Starting URL: https://www.orangehrm.com/

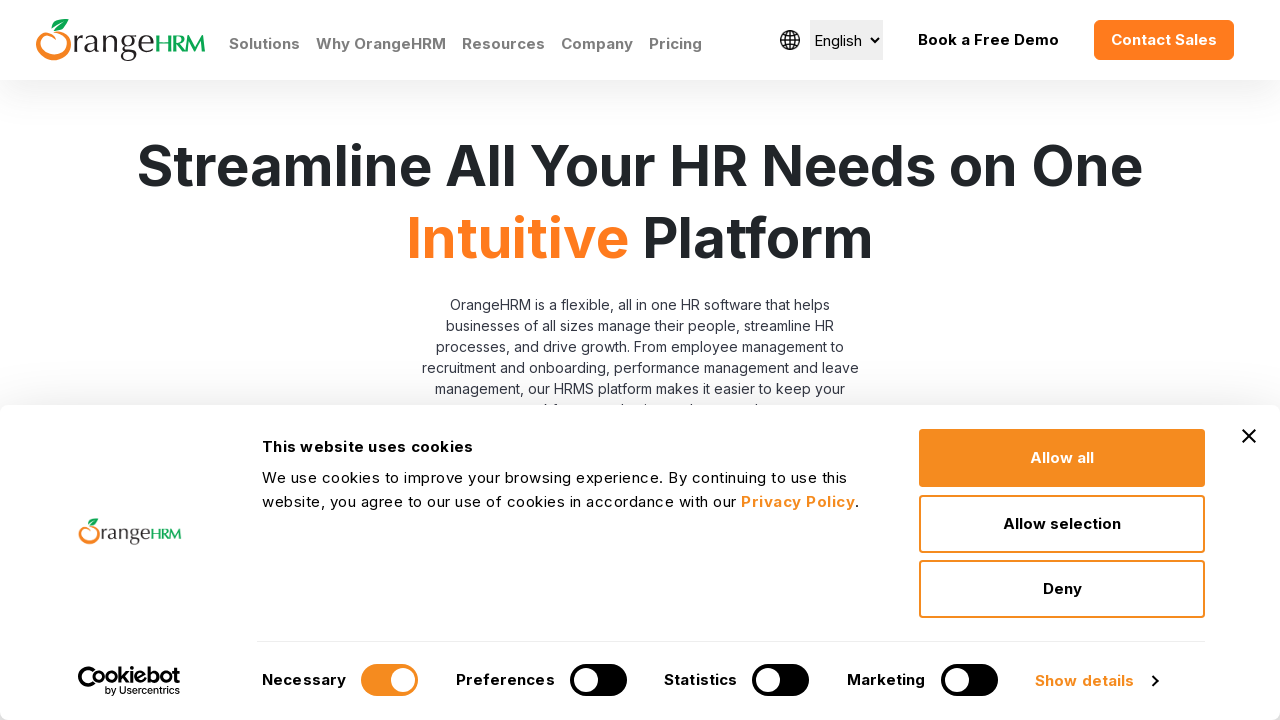

Scrolled to the bottom of the OrangeHRM homepage
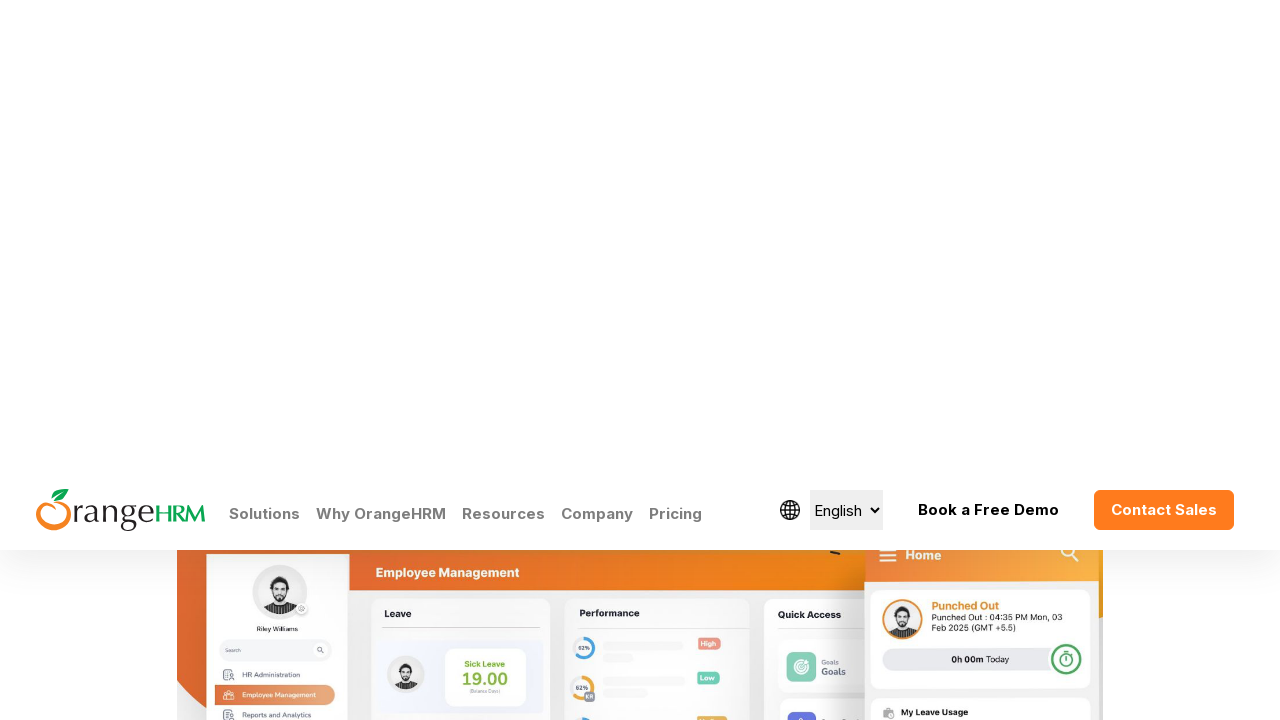

Waited 2 seconds for scroll animation to complete
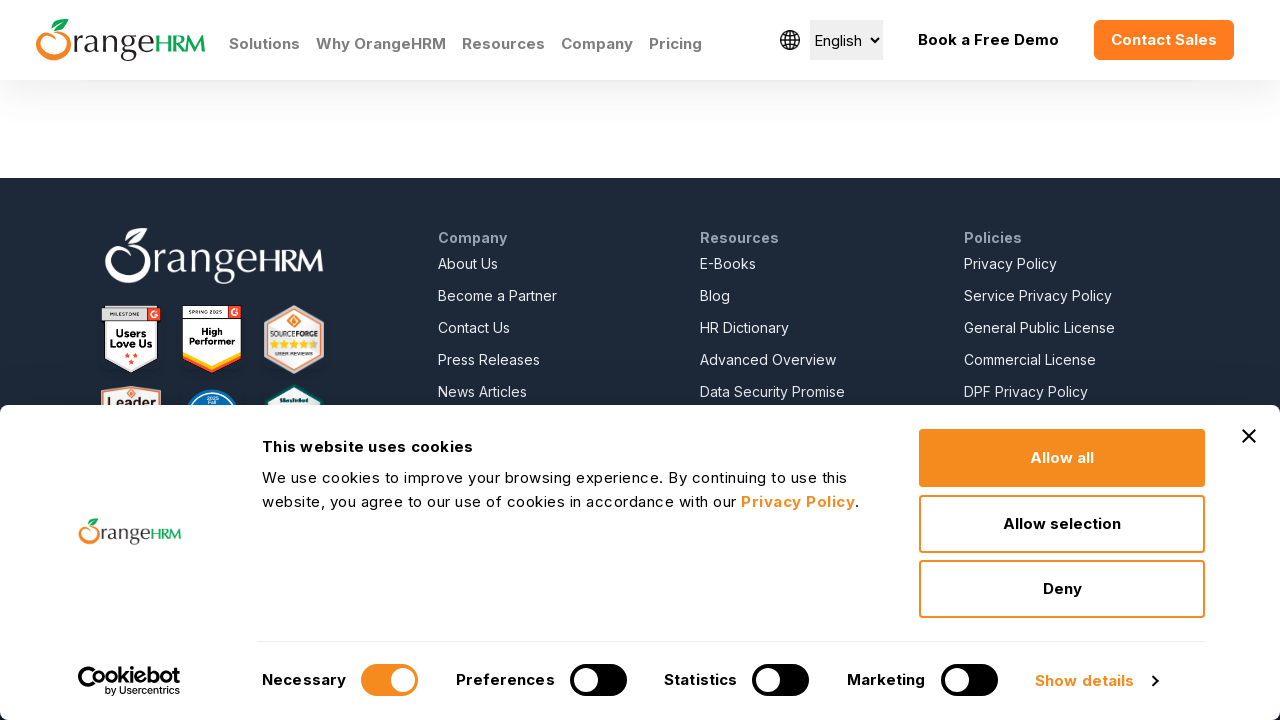

Retrieved scroll position: 5574 pixels from top
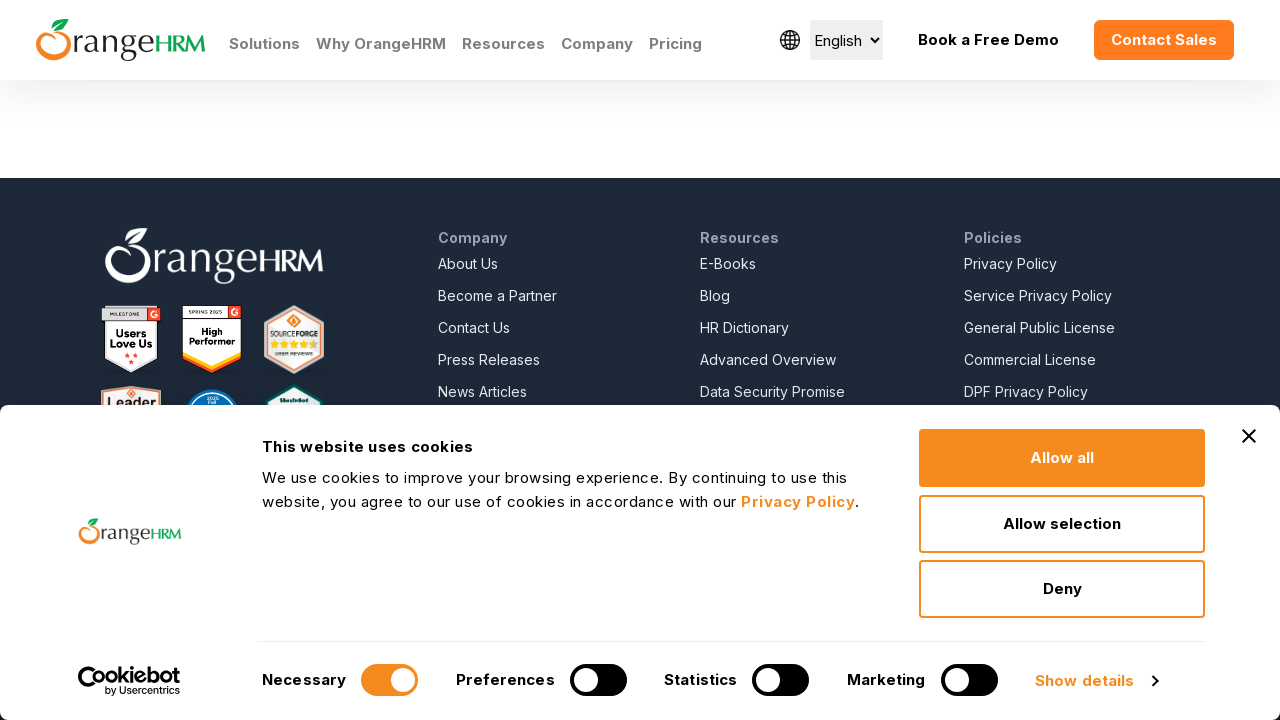

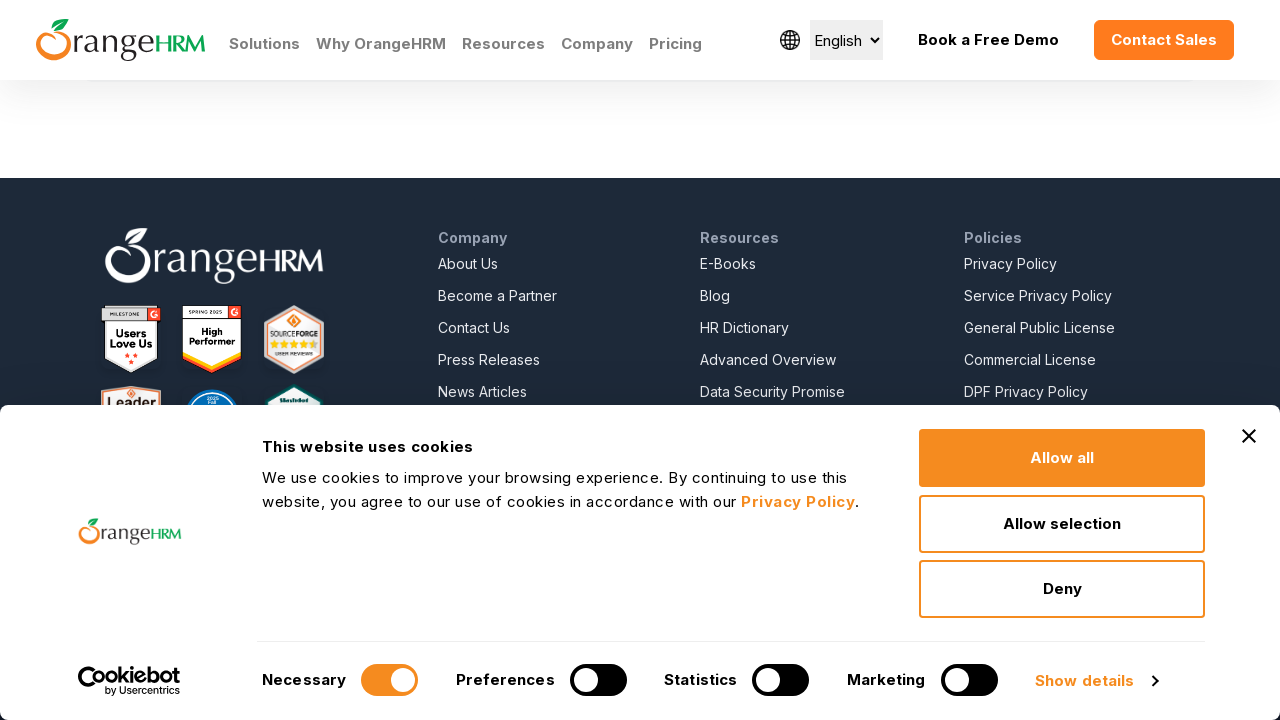